Verifies that the email/phone input field exists and has the correct aria-label attribute on the Google sign-in page

Starting URL: https://accounts.google.com/

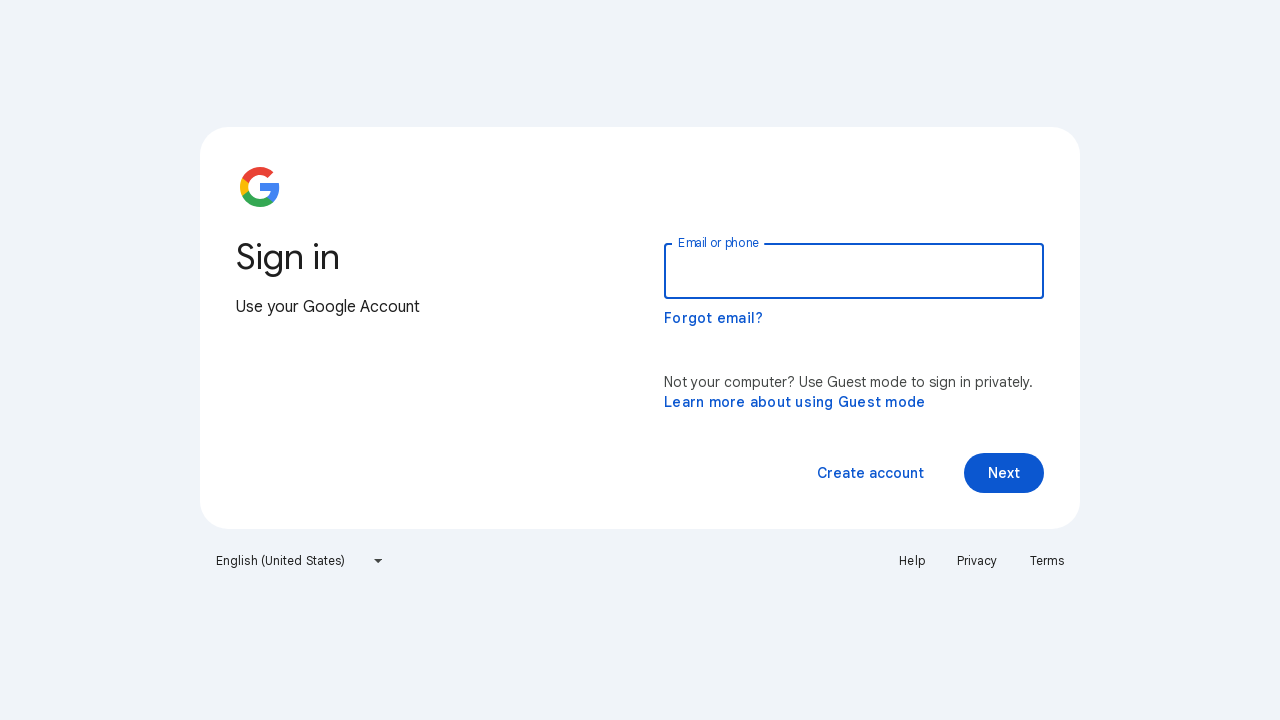

Navigated to Google sign-in page
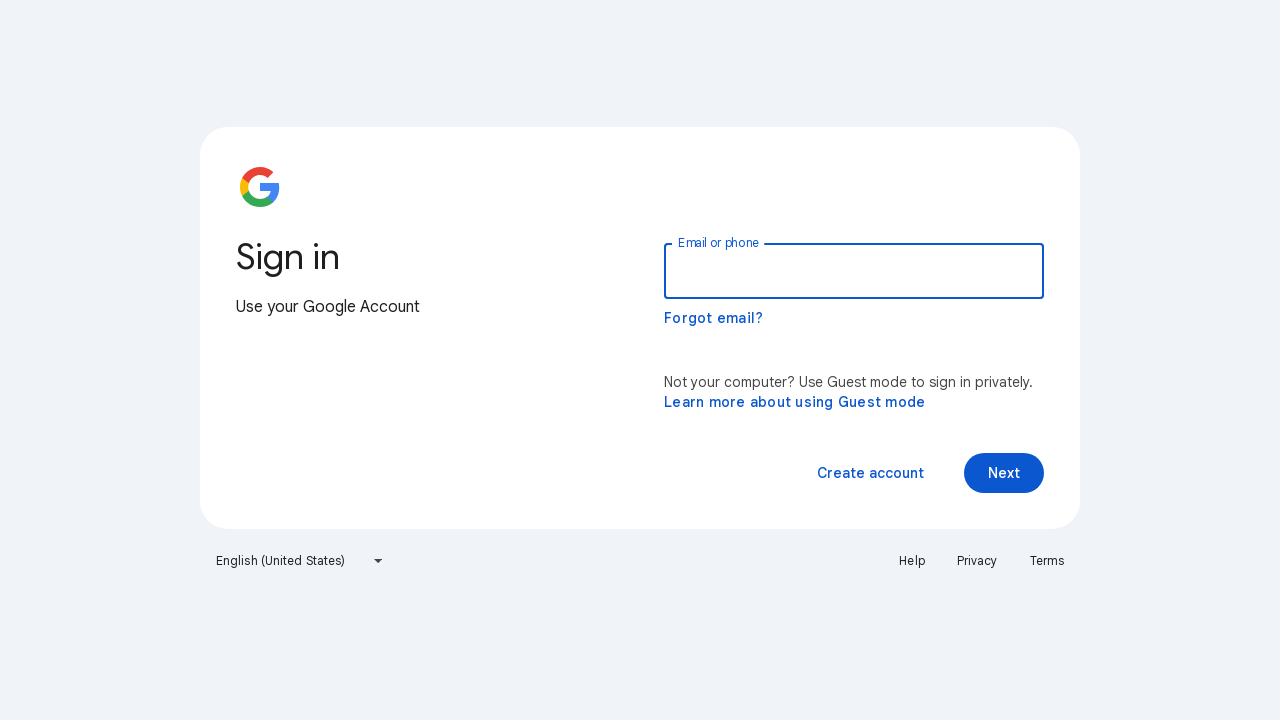

Located email/phone input field with id 'identifierId'
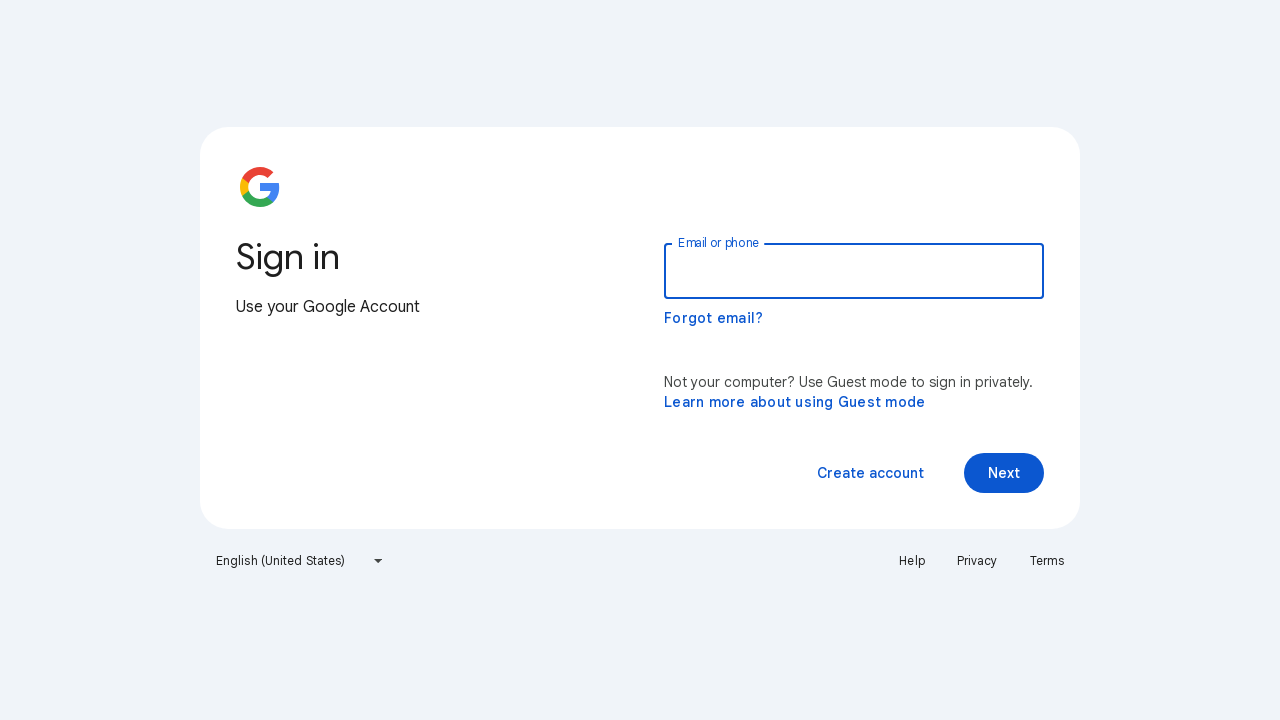

Email/phone input field is visible and ready
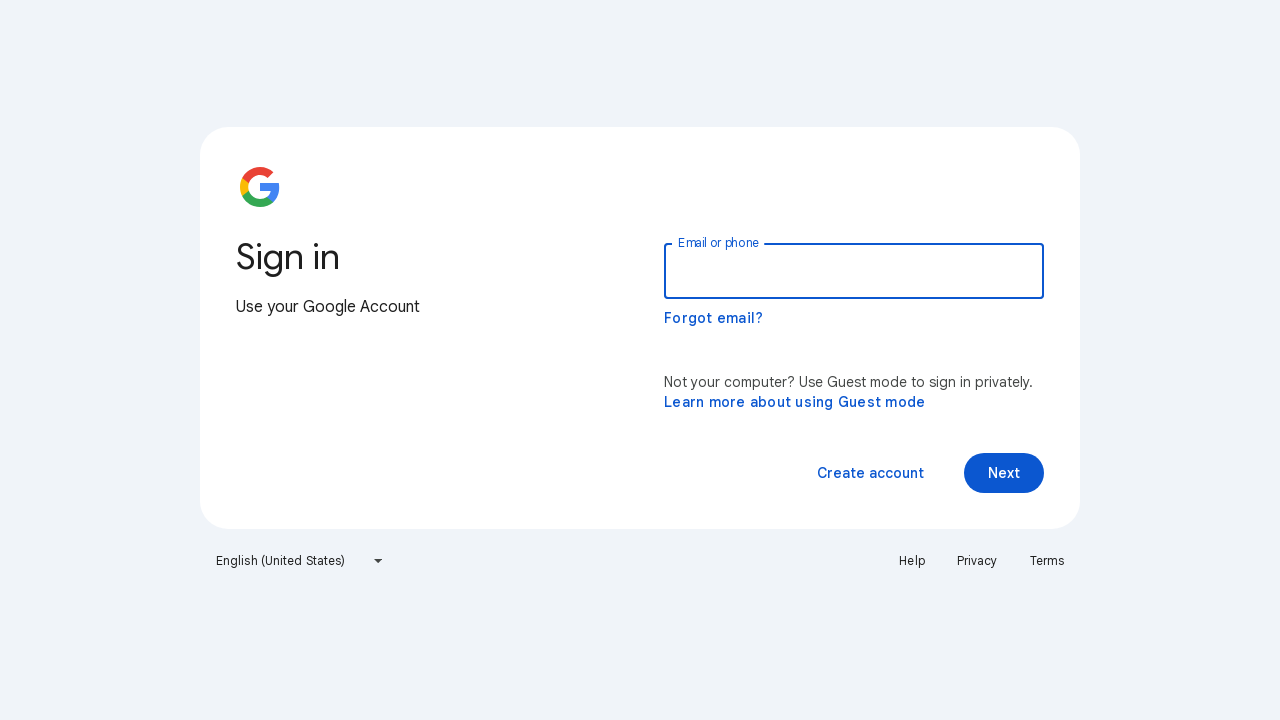

Retrieved aria-label attribute from input field
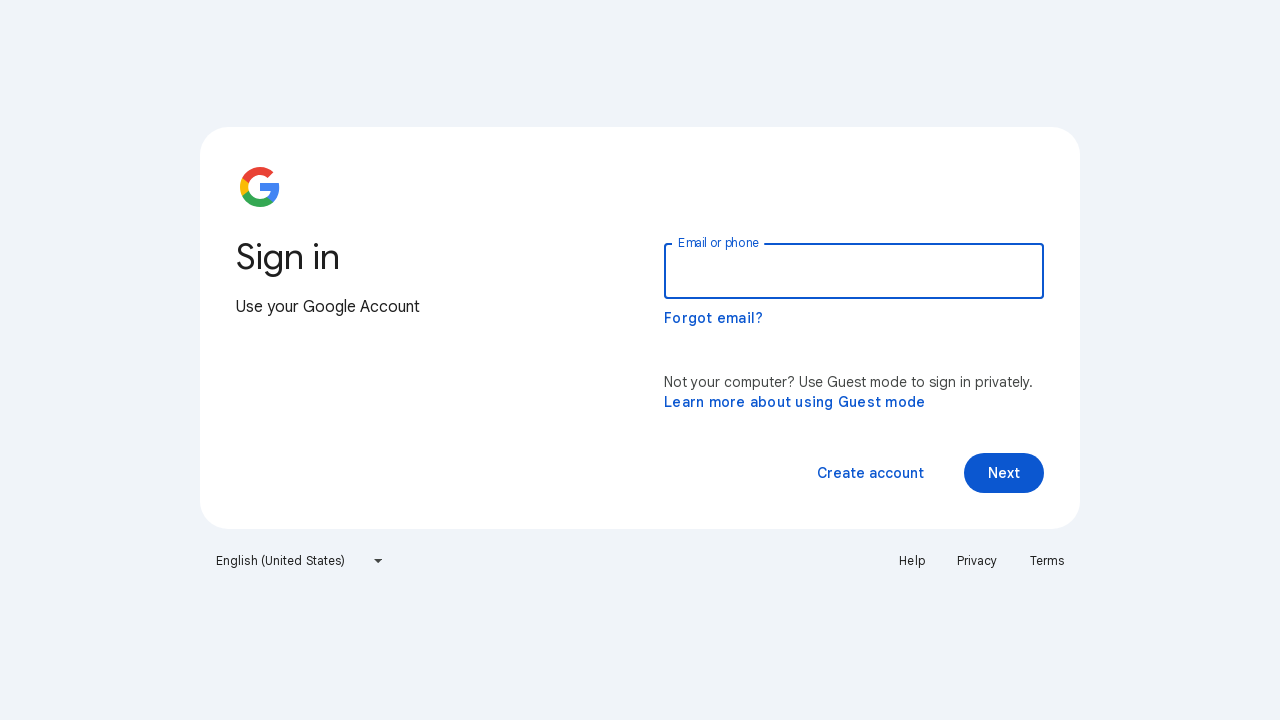

Verified input field has a non-empty aria-label attribute
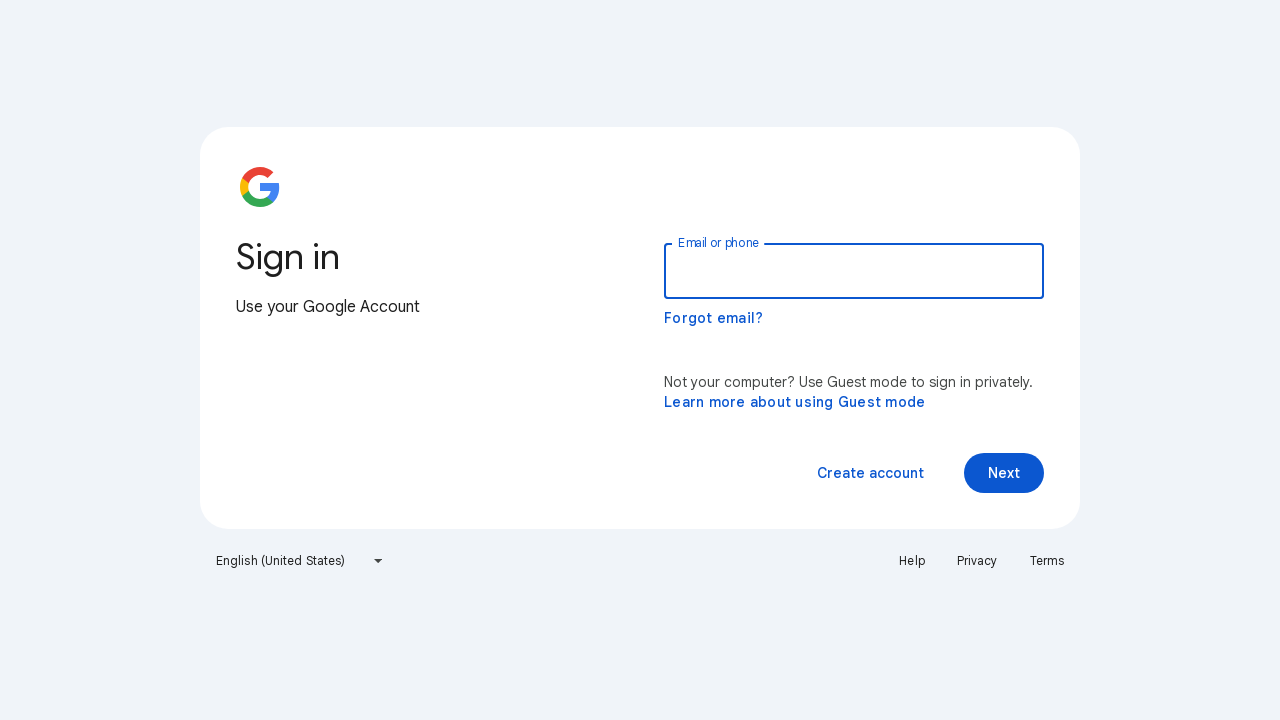

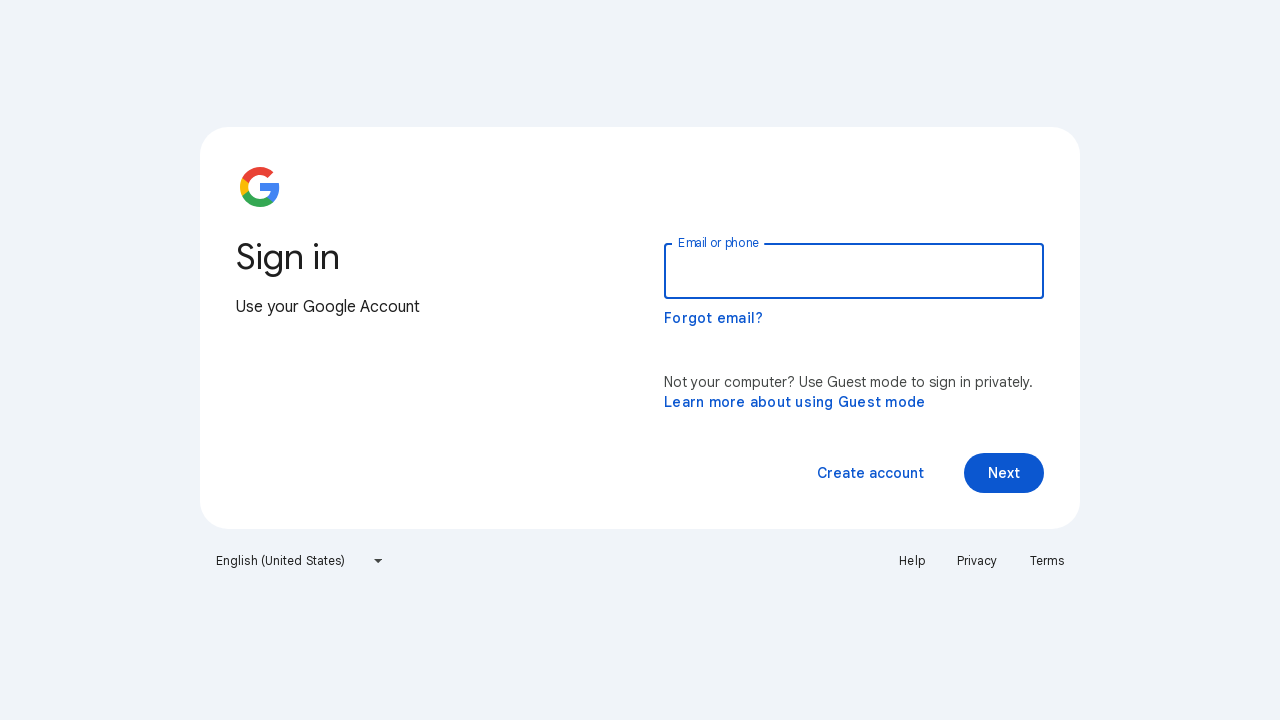